Tests navigation to Desktop section by clicking on the Desktop link and verifying the section is displayed

Starting URL: https://www.telerik.com/support/demos

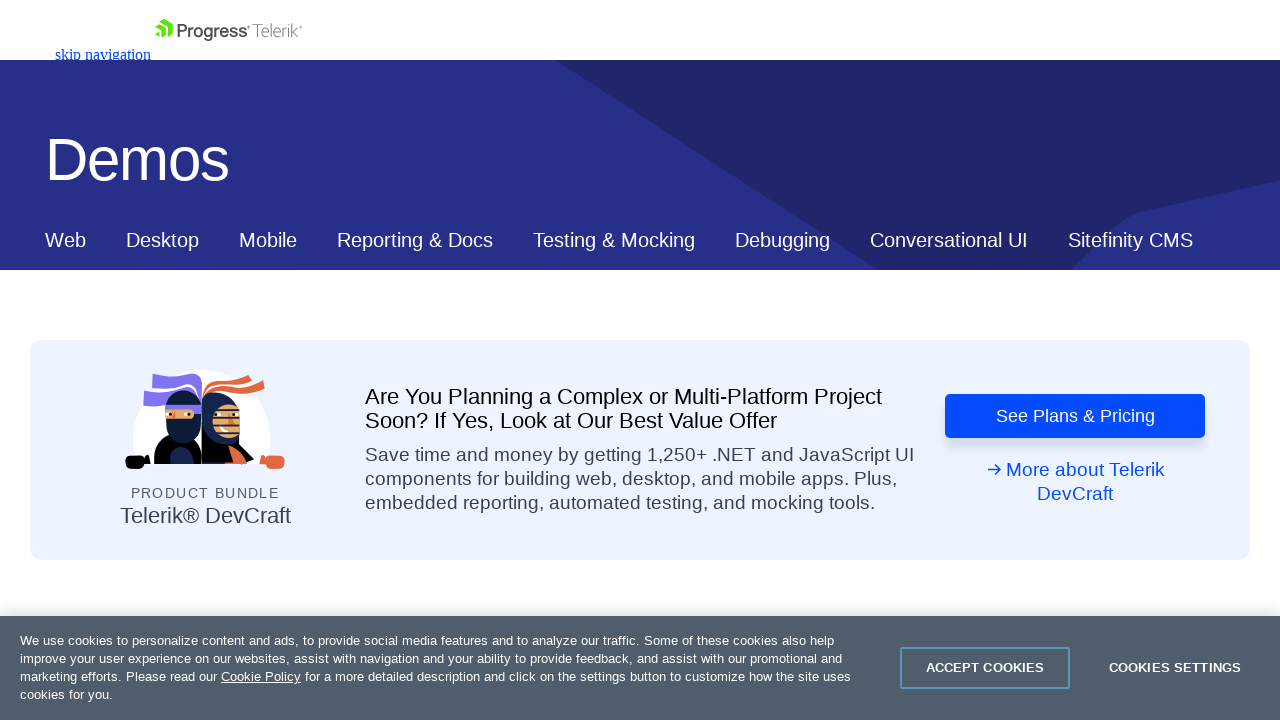

Clicked on Desktop link at (162, 240) on xpath=//*[@id="ContentPlaceholder1_T53129E6C012_Col00"]/nav/div/div[2]/a[2]
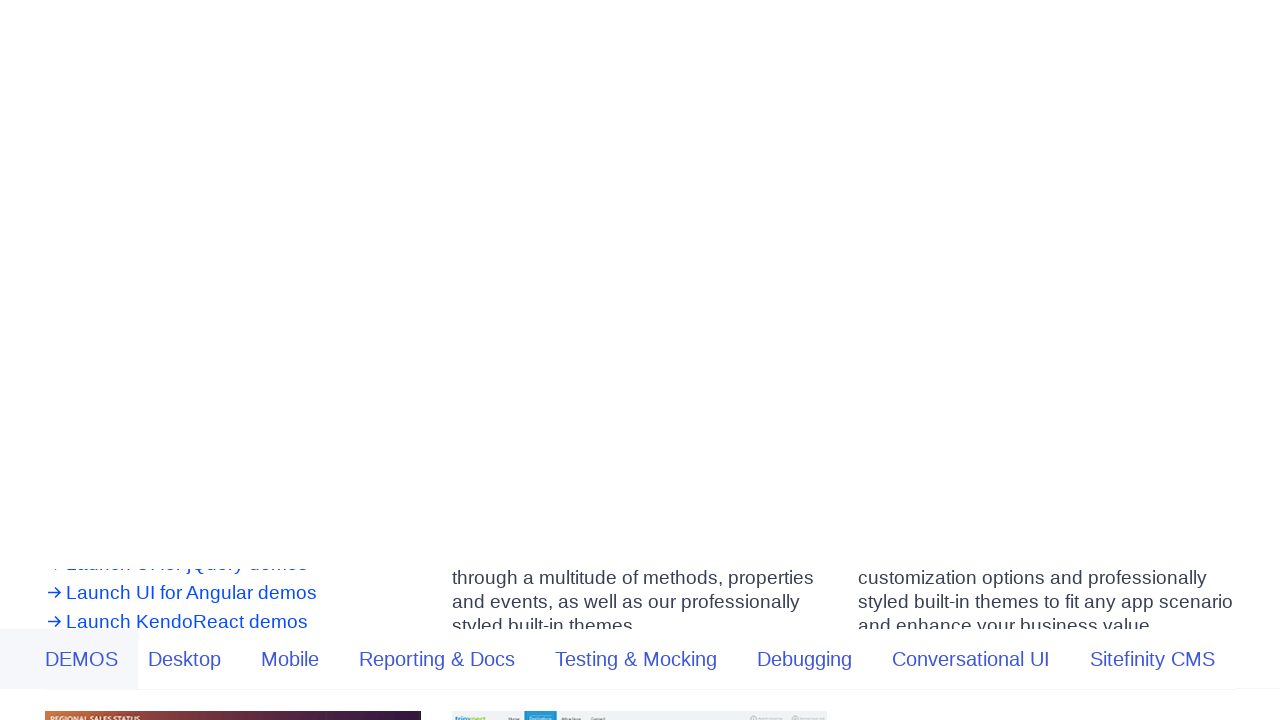

Desktop section loaded and visible
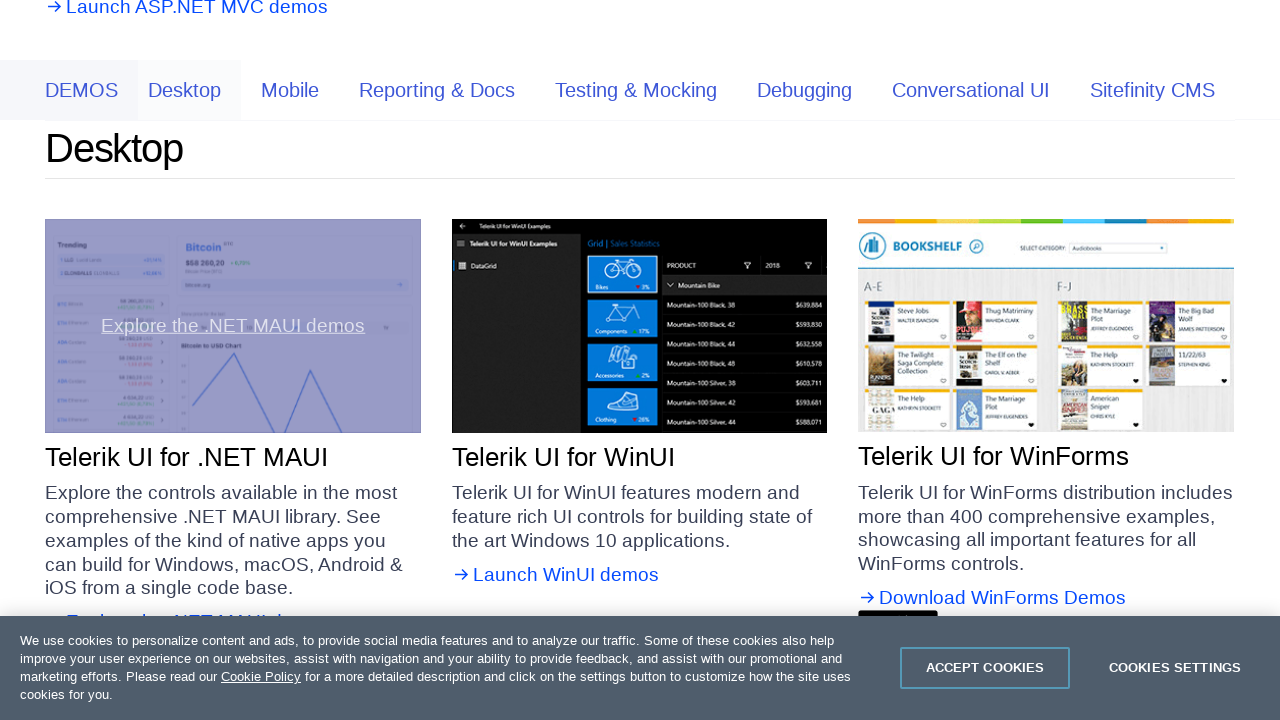

Verified Desktop section contains correct text 'Desktop'
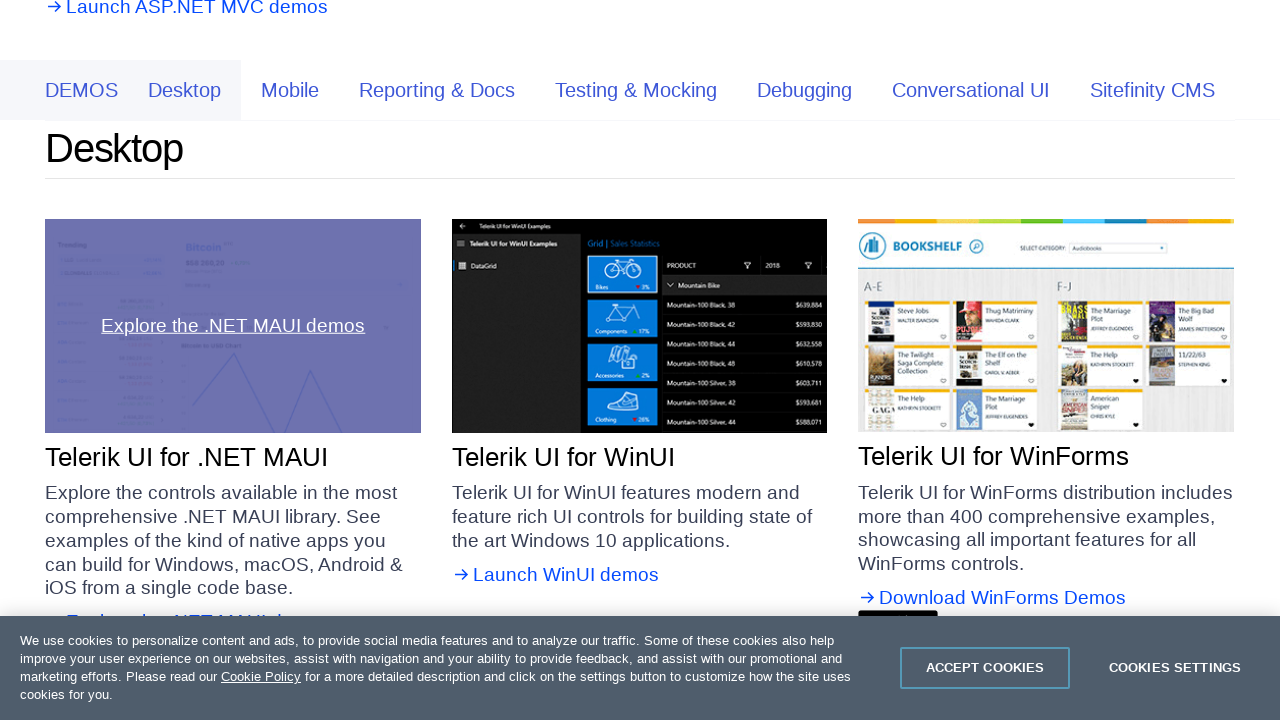

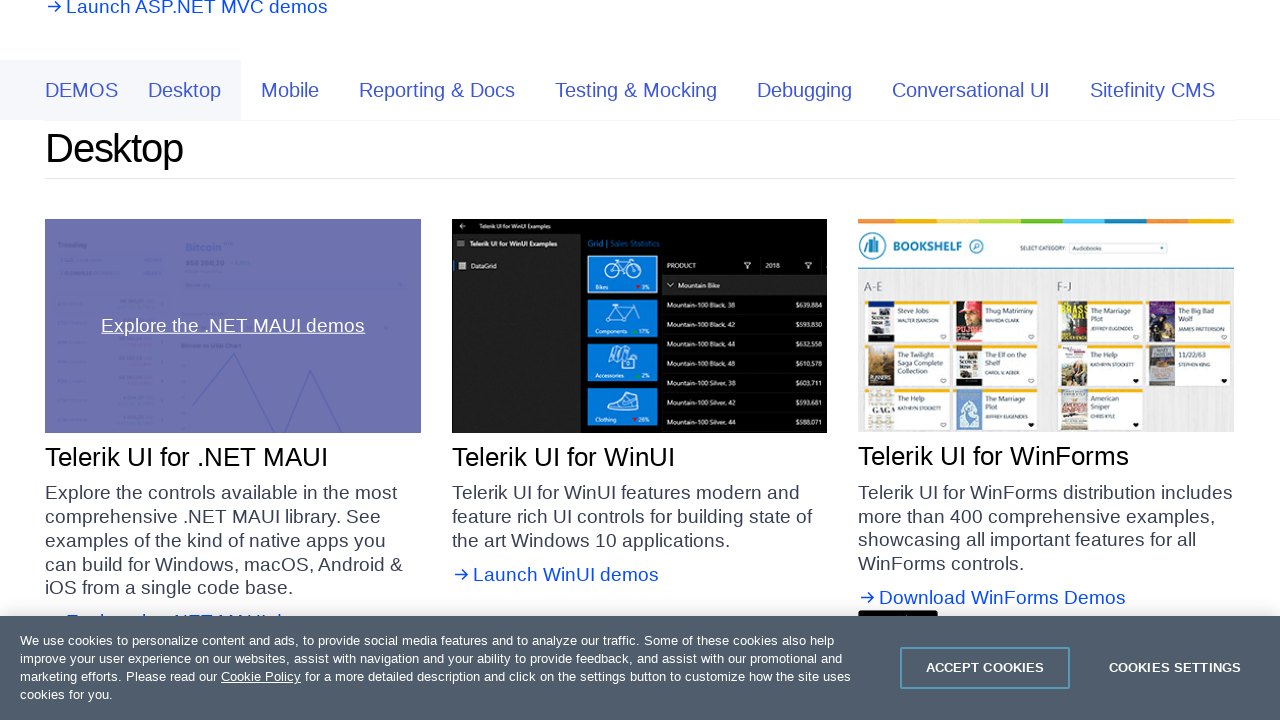